Tests element visibility by showing/hiding a text element, handles JavaScript dialogs by accepting and dismissing confirm dialogs, and interacts with an iframe

Starting URL: https://rahulshettyacademy.com/AutomationPractice/

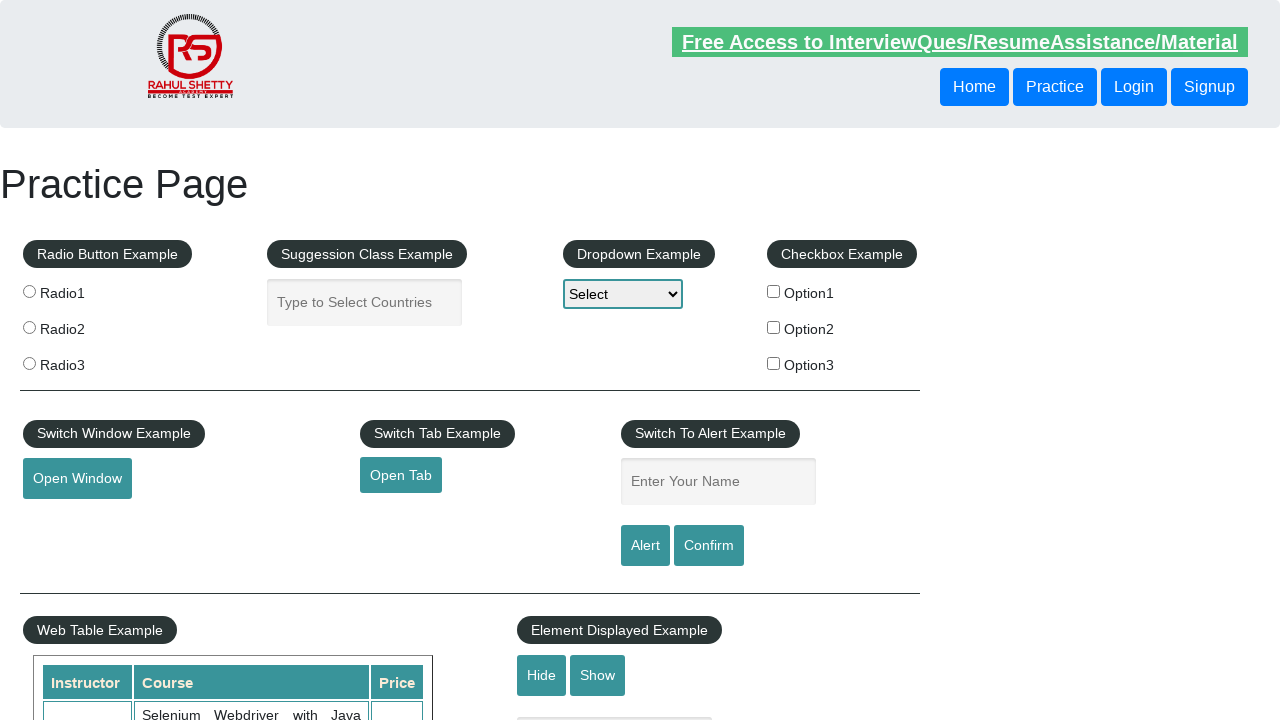

Verified that #displayed-text element is visible
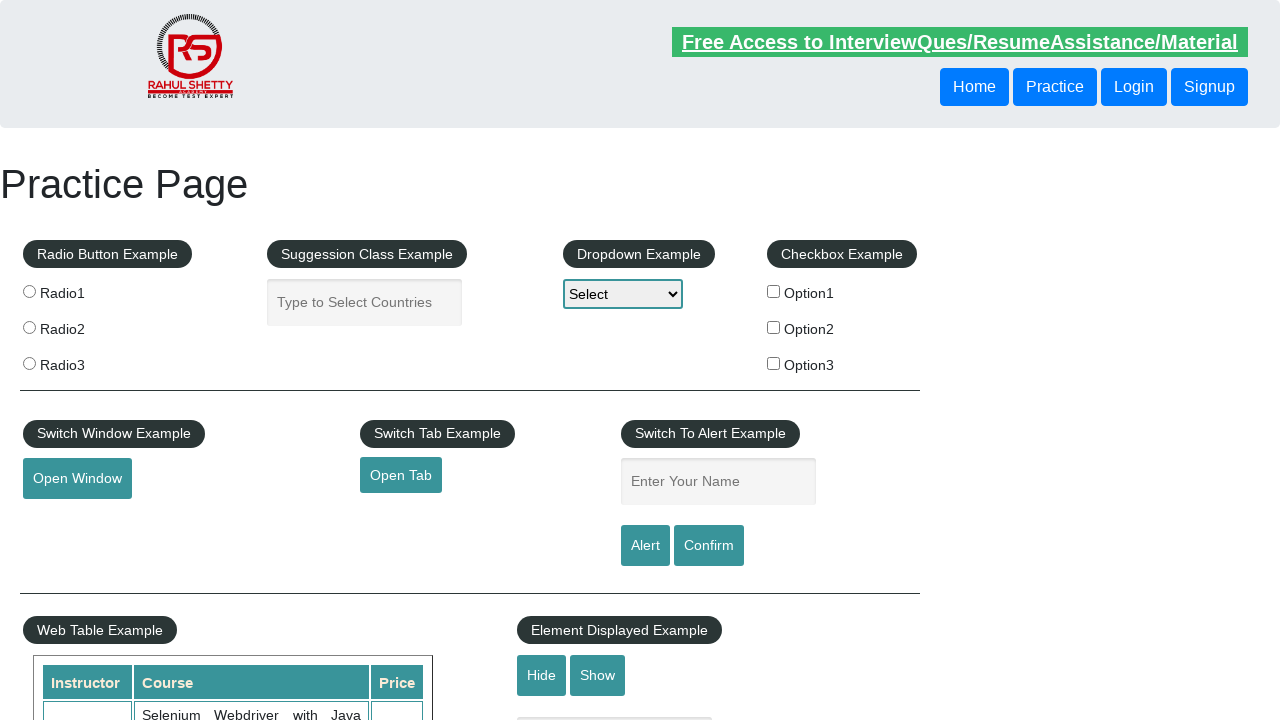

Clicked #hide-textbox button to hide the text element at (542, 675) on #hide-textbox
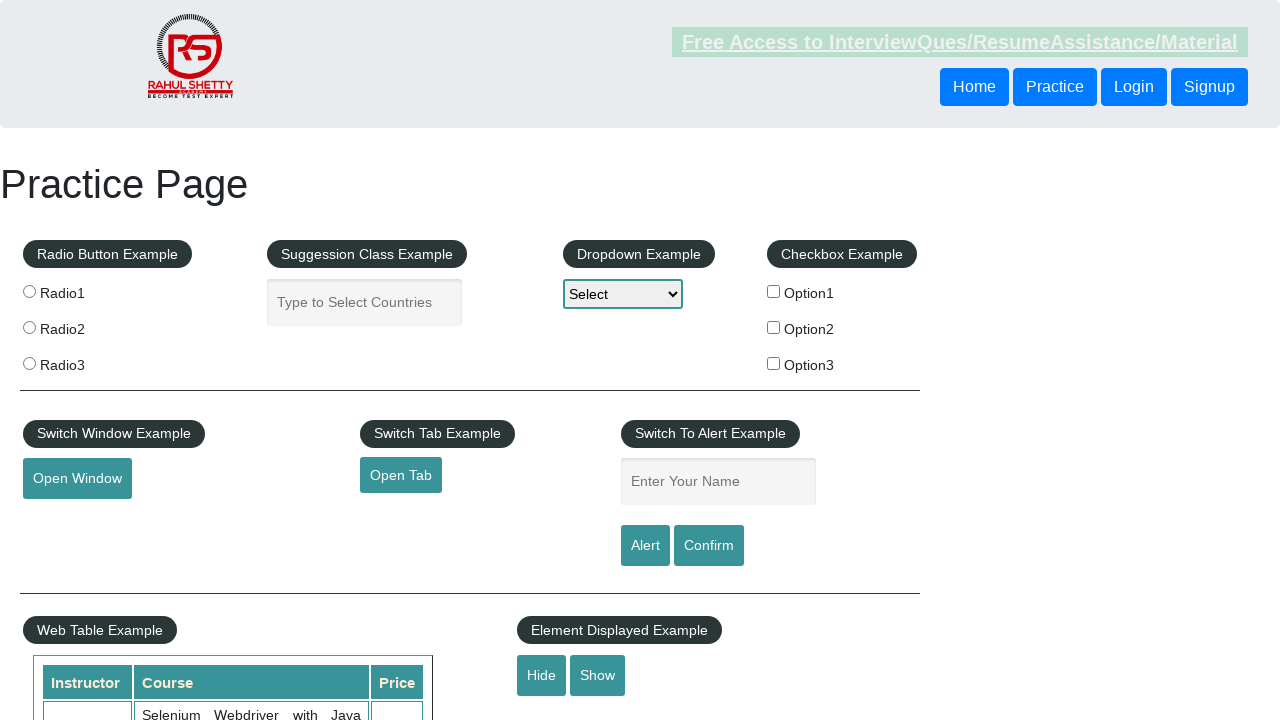

Verified that #displayed-text element is now hidden
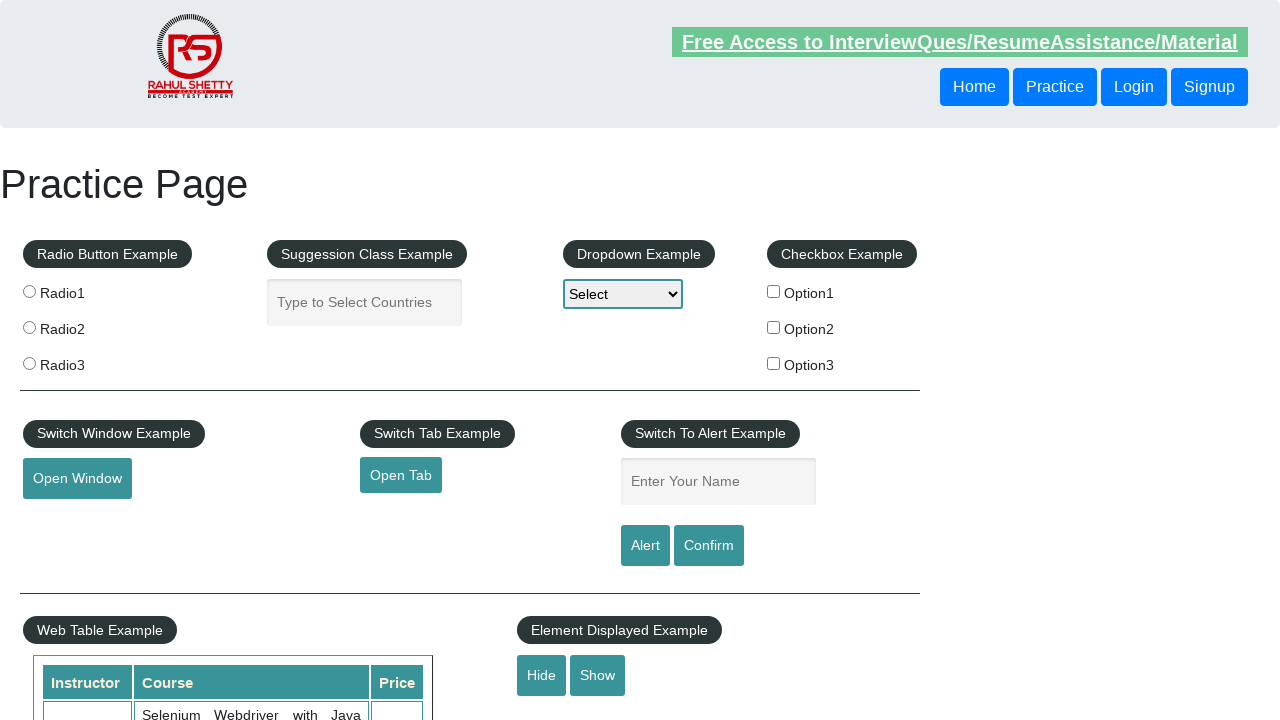

Set up dialog handler to accept all confirm dialogs
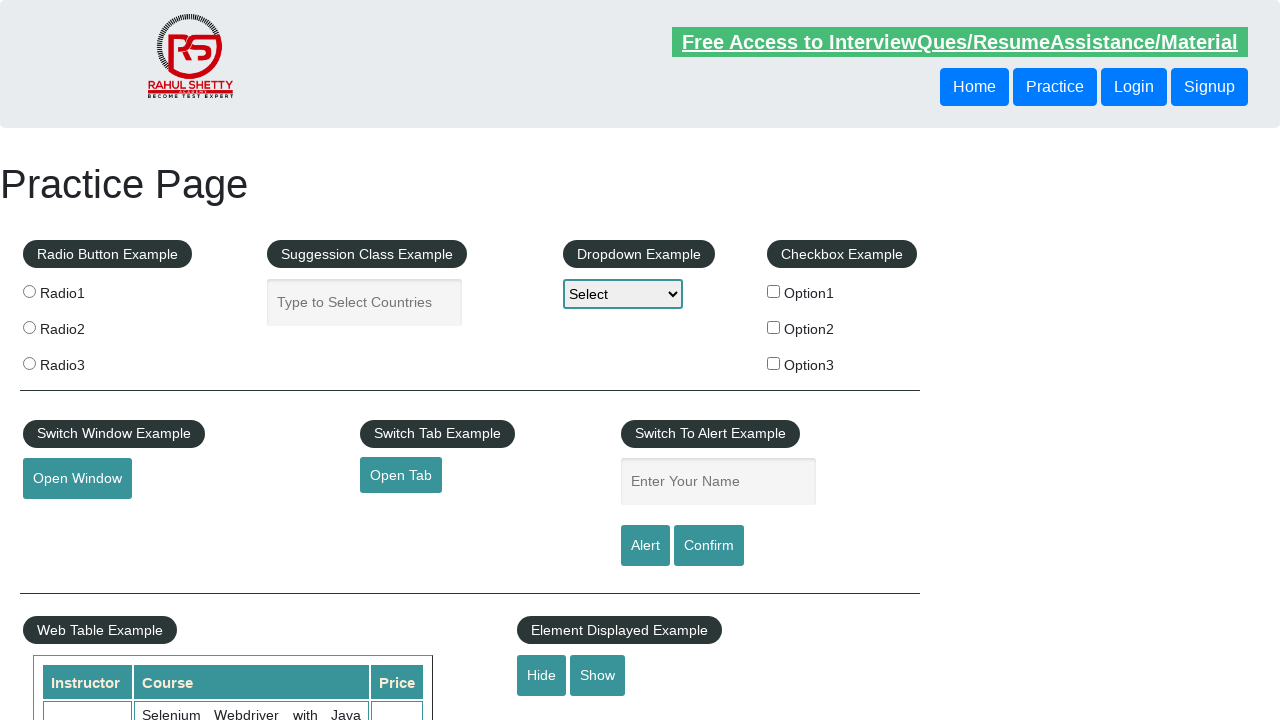

Clicked #confirmbtn to trigger first confirm dialog at (709, 546) on #confirmbtn
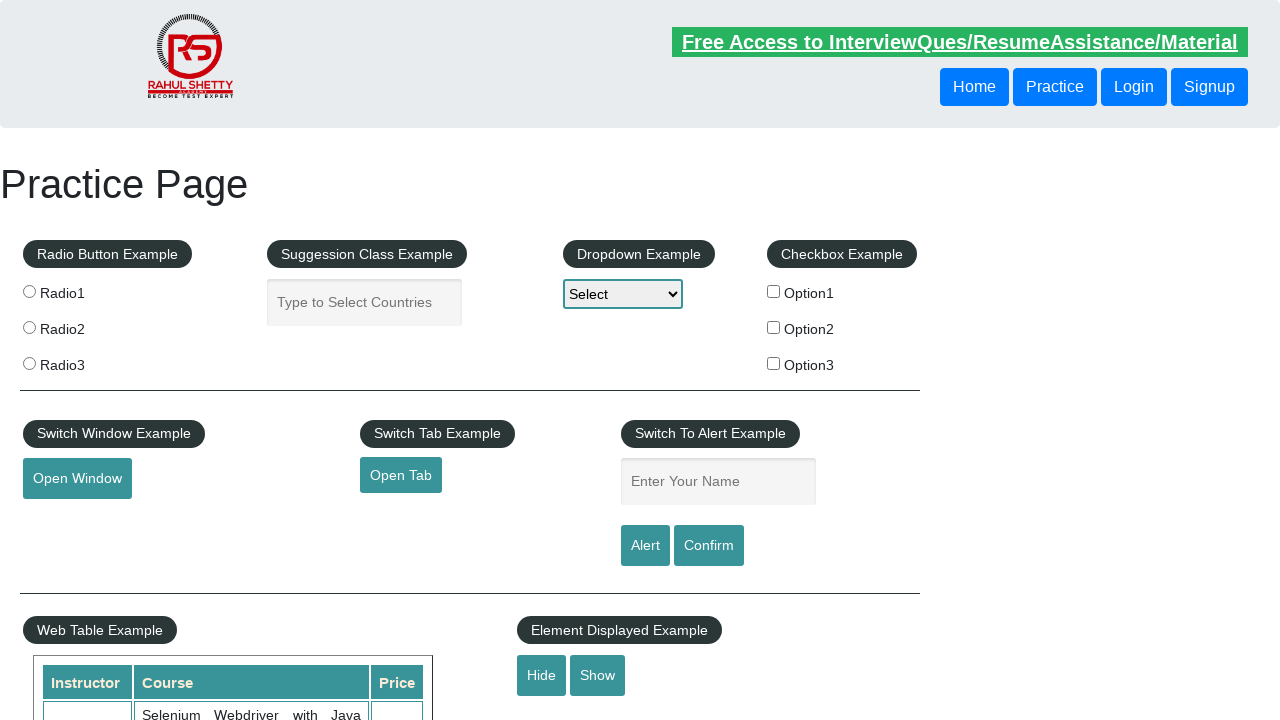

Clicked #confirmbtn to trigger second confirm dialog, automatically accepted by handler at (709, 546) on #confirmbtn
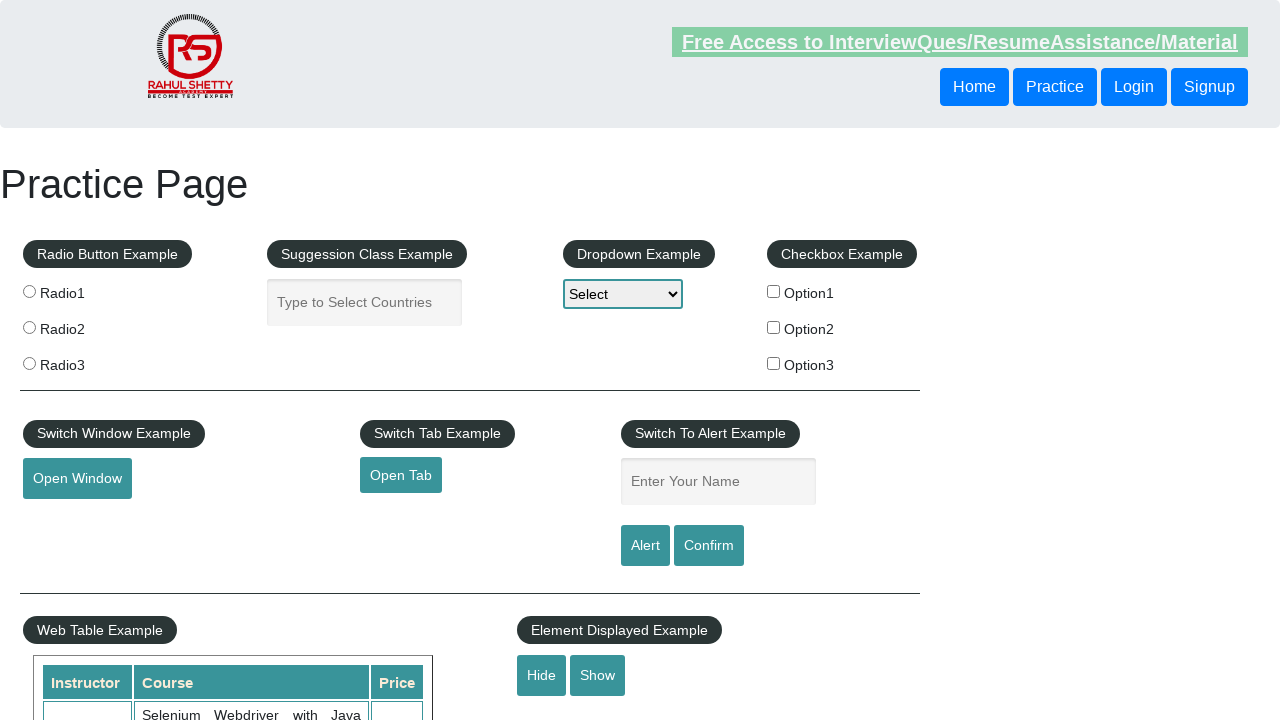

Located and waited for #courses-iframe content to load
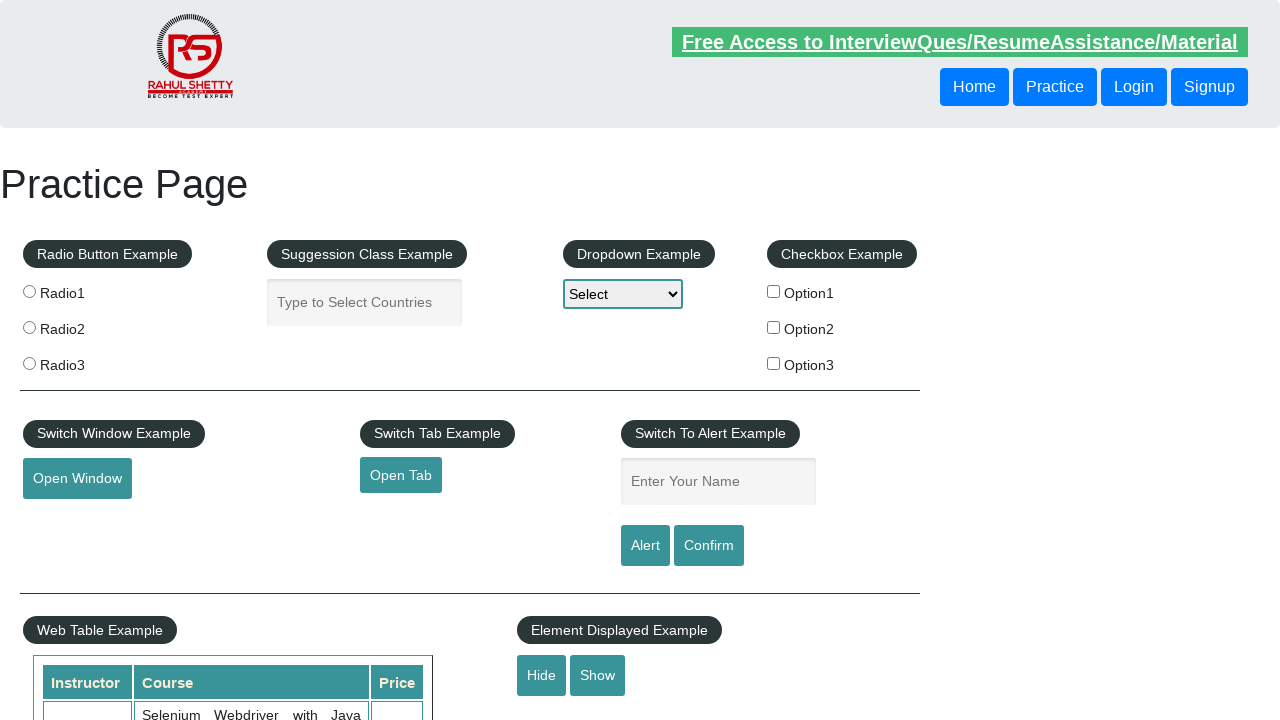

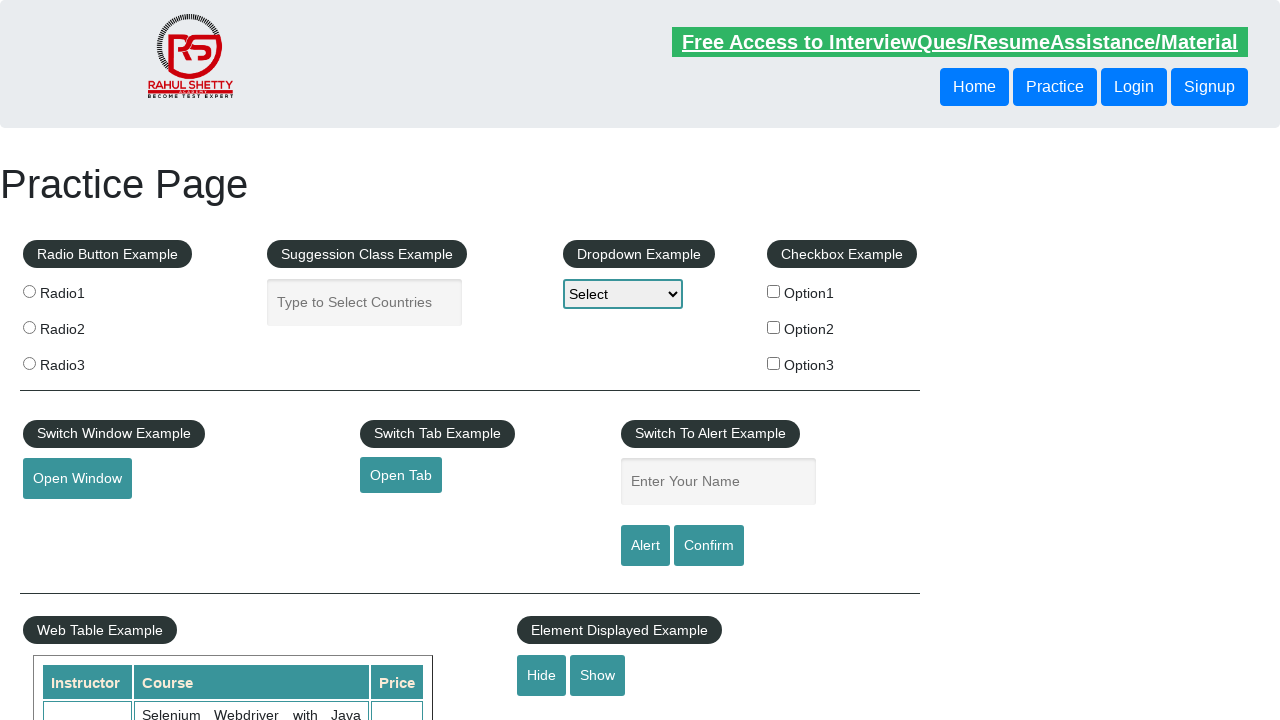